Navigates to a FreeCodeCamp lesson page and waits for the description content to load

Starting URL: https://www.freecodecamp.org/learn/javascript-algorithms-and-data-structures-v8/learn-introductory-javascript-by-building-a-pyramid-generator/step-1

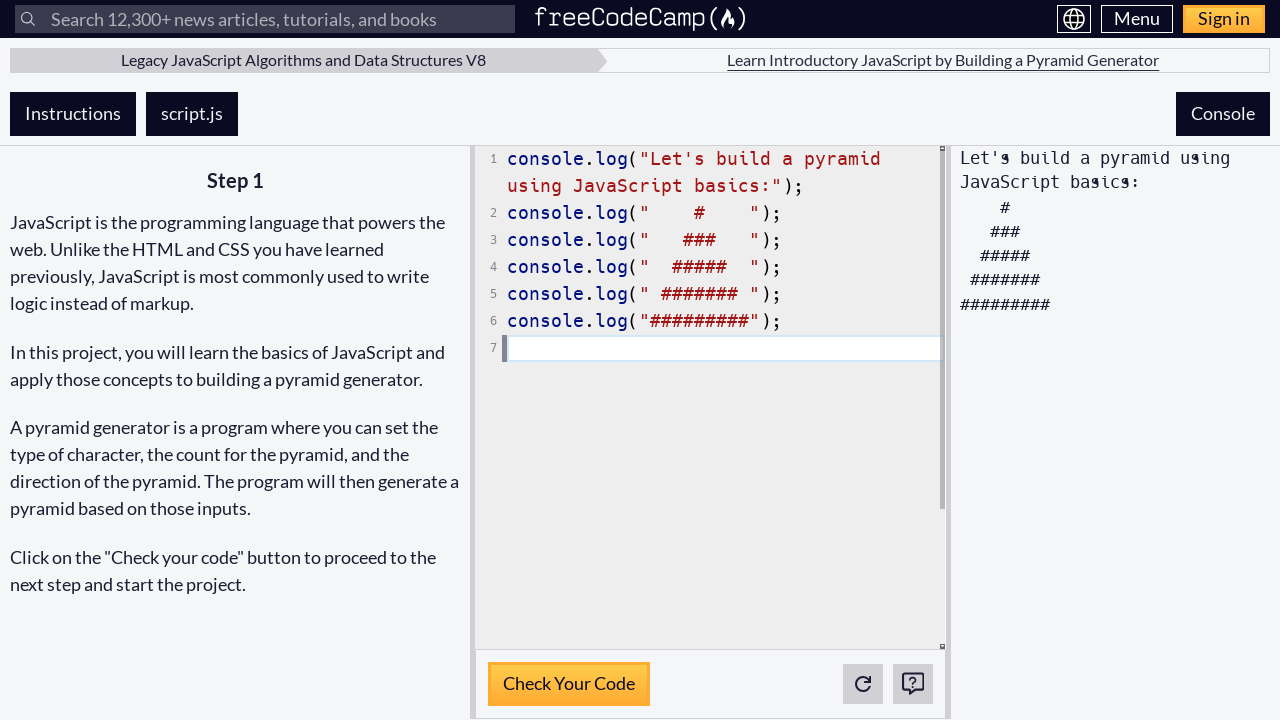

Navigated to FreeCodeCamp JavaScript lesson page
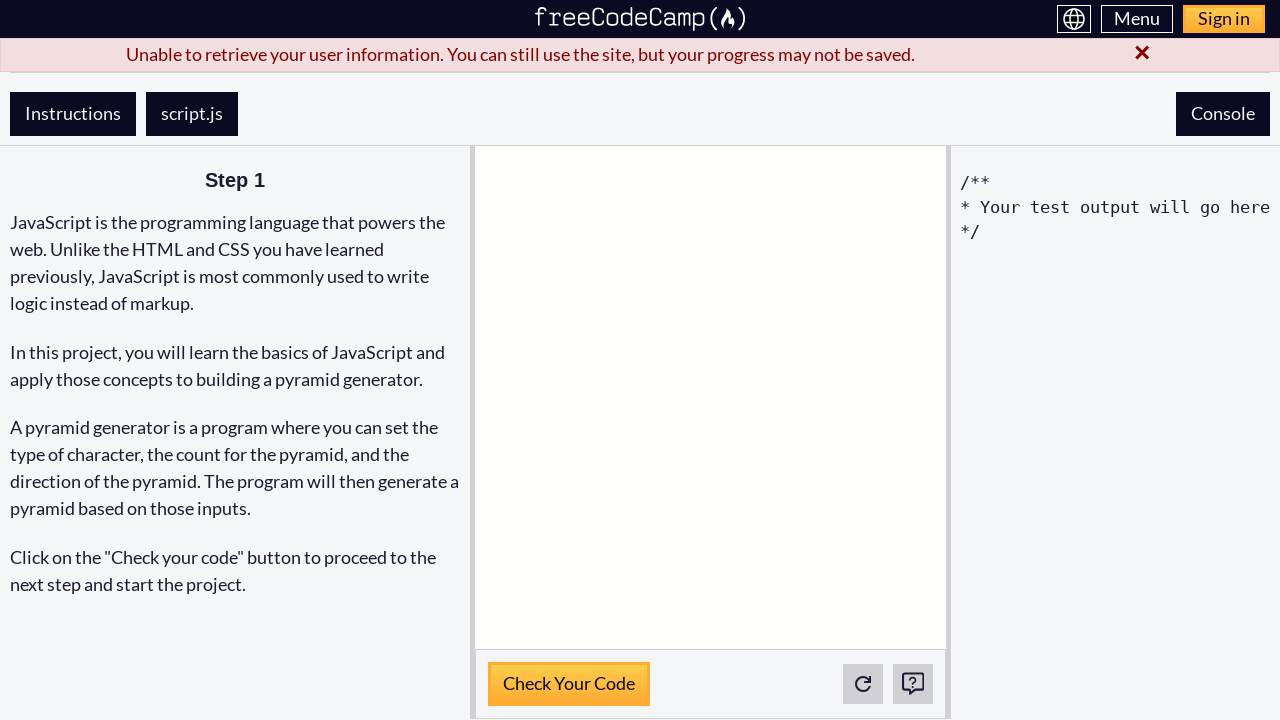

Description element loaded on the page
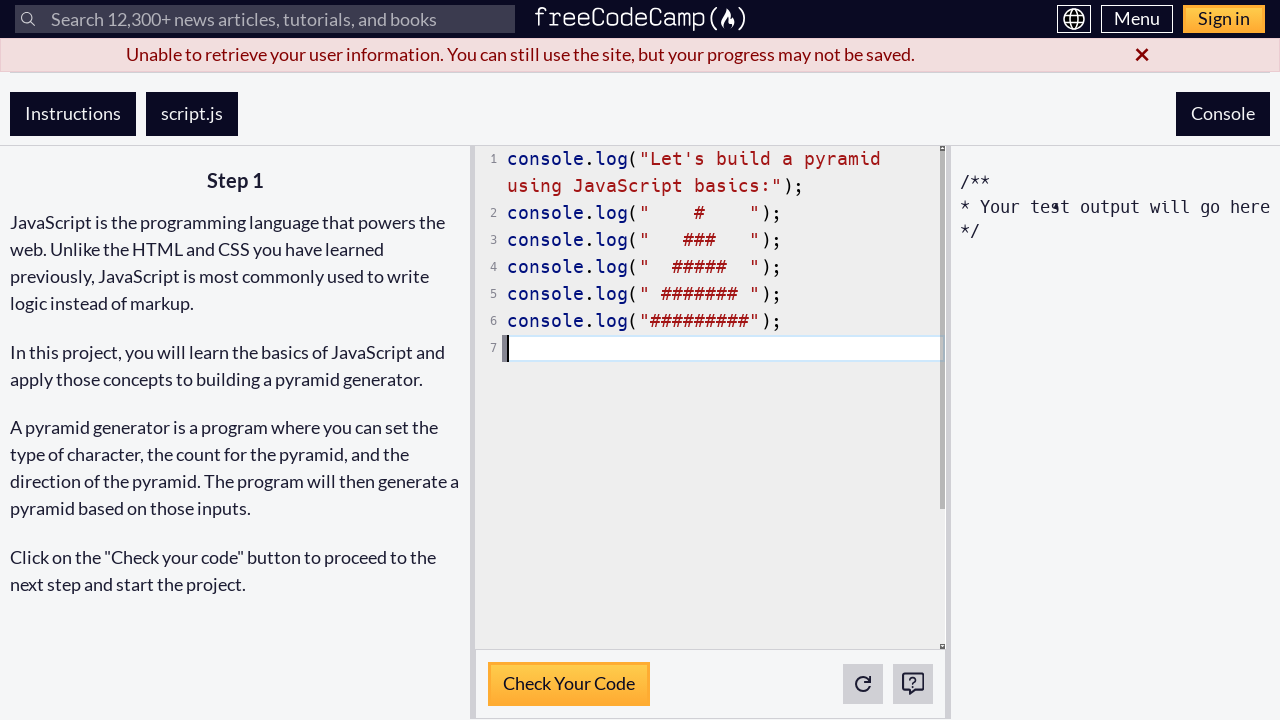

Description content text has fully loaded
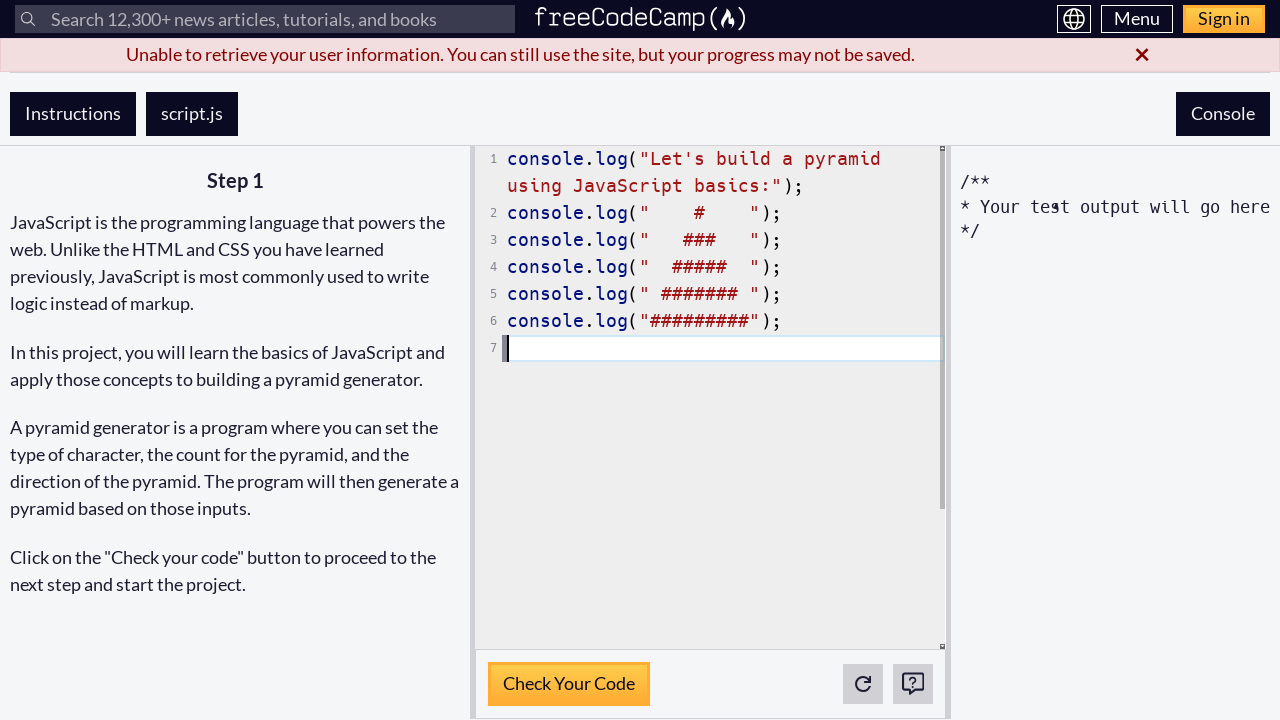

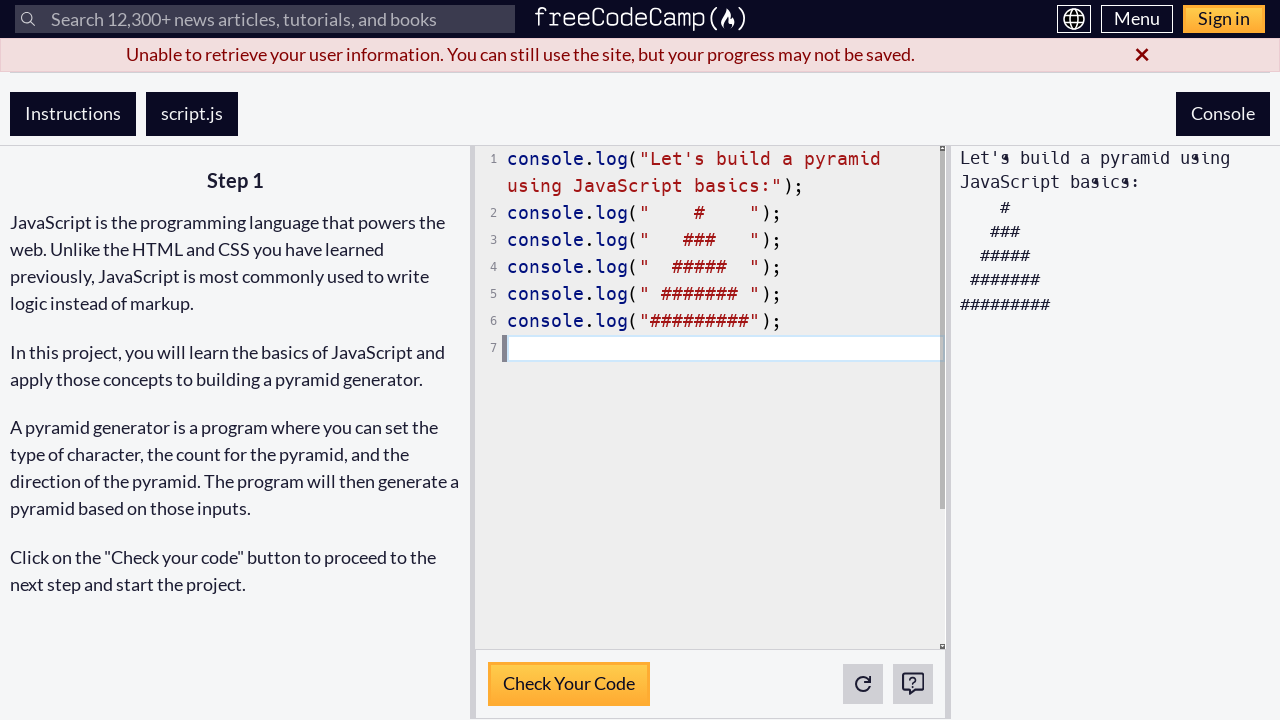